Tests dynamic dropdown functionality on a flight booking practice page by selecting origin and destination airports from cascading dropdown menus

Starting URL: https://rahulshettyacademy.com/dropdownsPractise

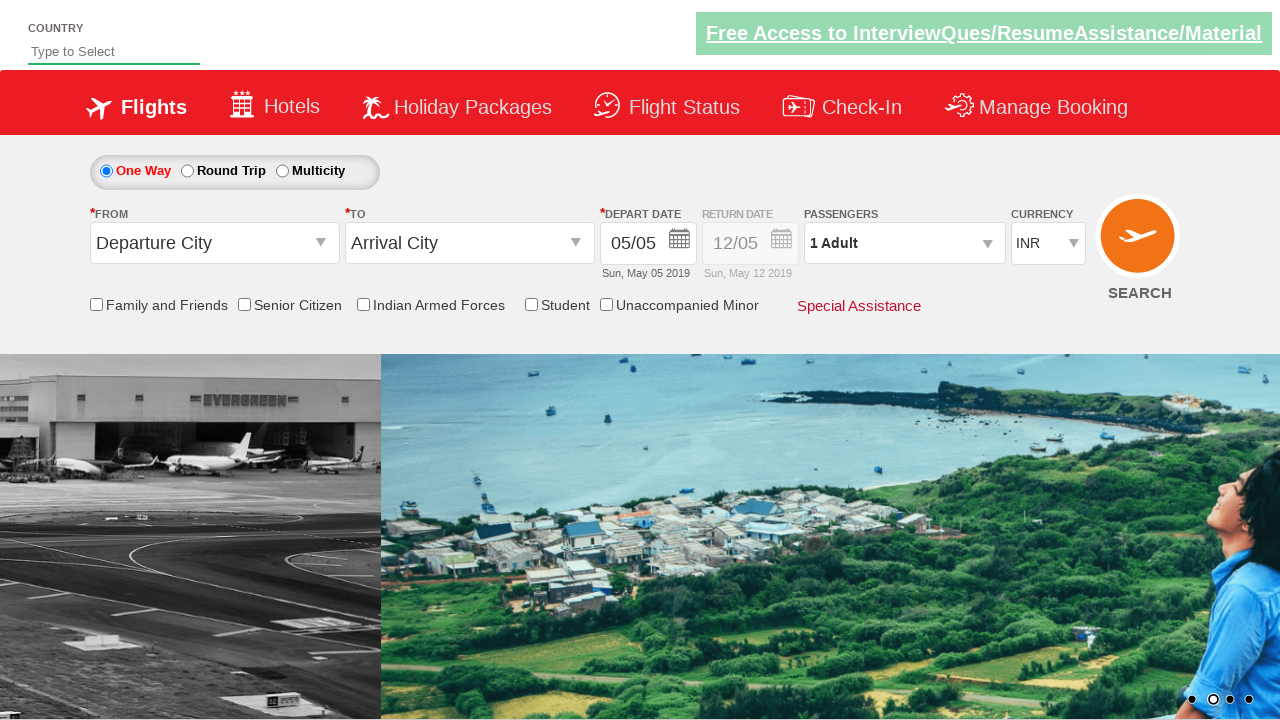

Clicked on origin station dropdown to open it at (214, 243) on #ctl00_mainContent_ddl_originStation1_CTXT
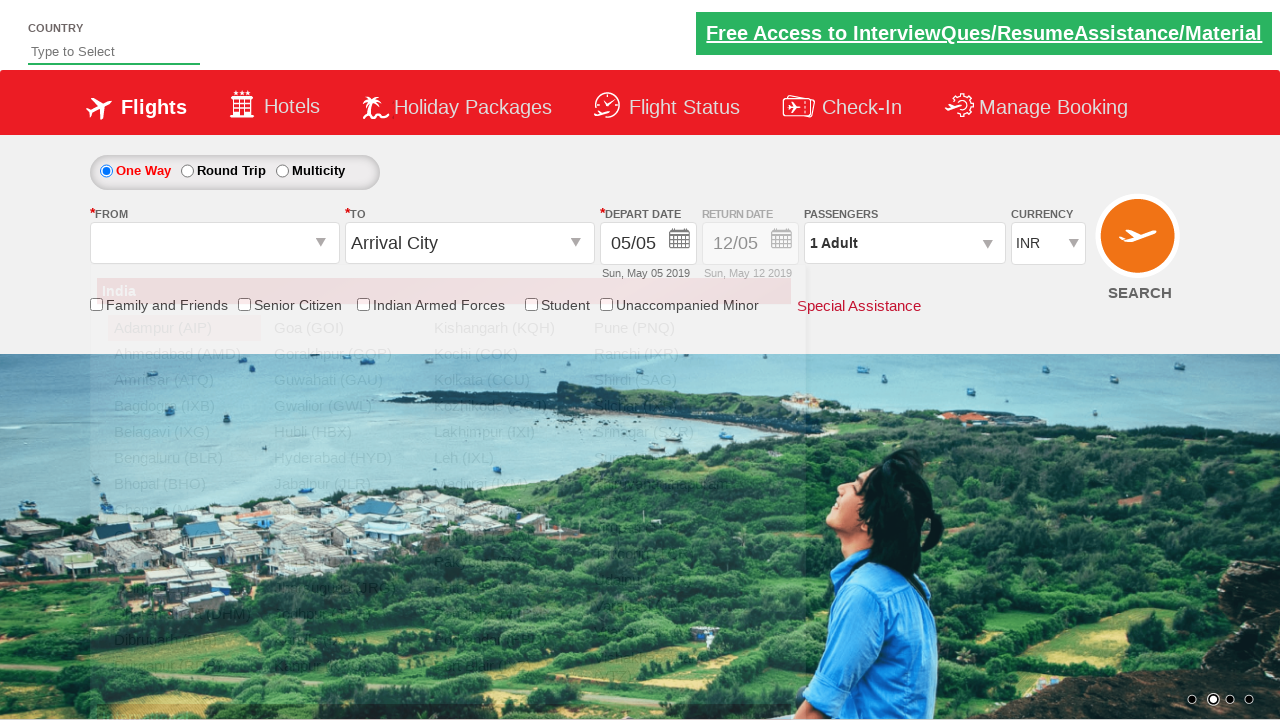

Selected MAA (Chennai) as origin airport from dropdown at (184, 510) on xpath=//div[@id='glsctl00_mainContent_ddl_originStation1_CTNR']//a[@value='MAA']
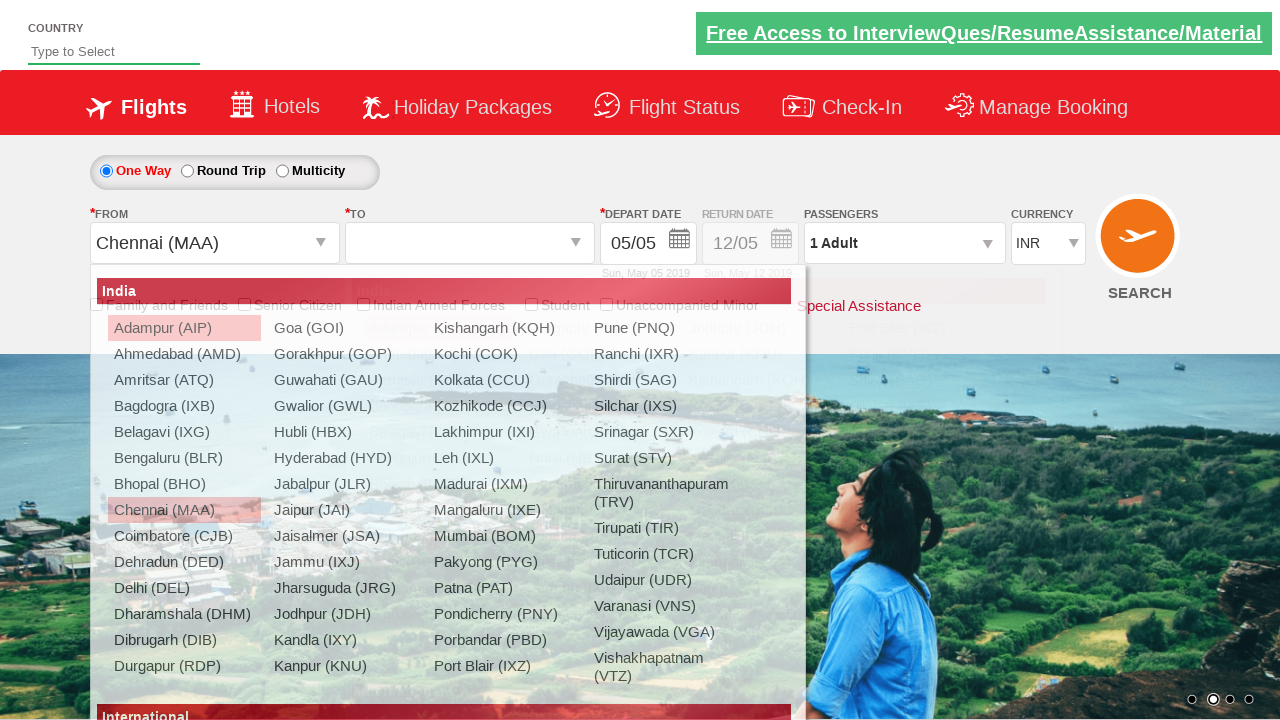

Waited for destination dropdown to be ready
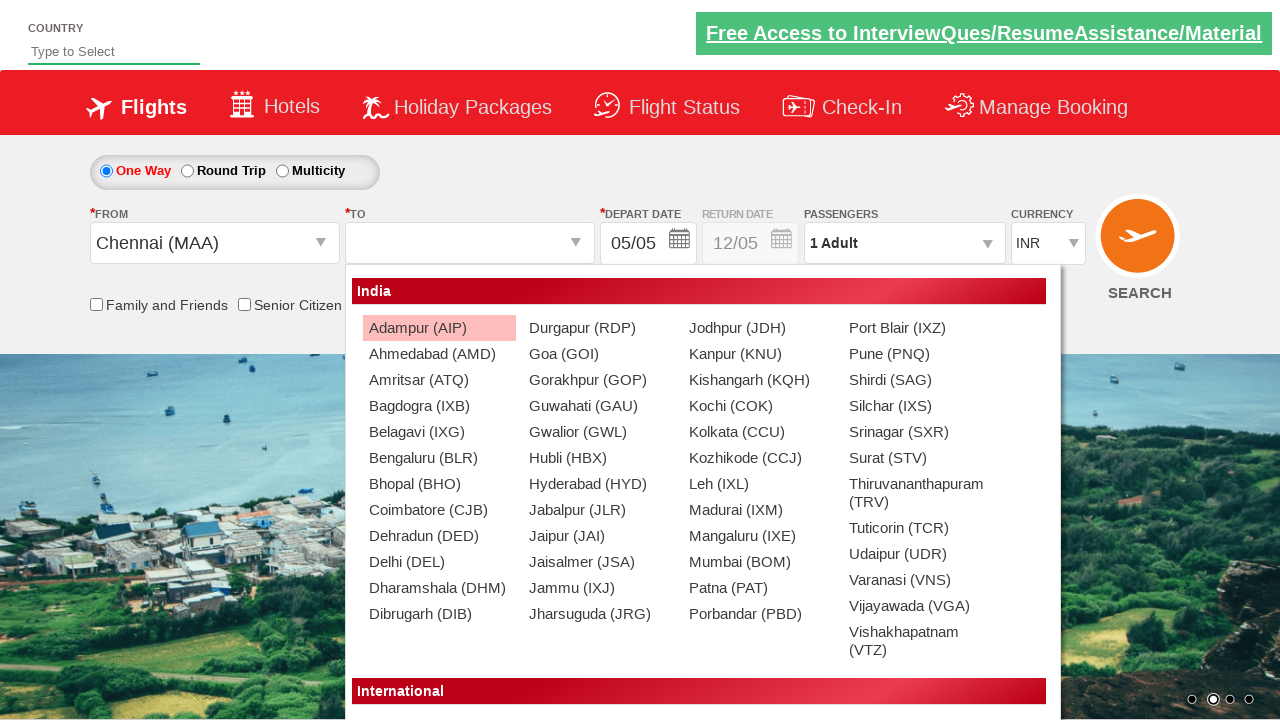

Selected BHO (Bhopal) as destination airport from dropdown at (439, 484) on xpath=//div[@id='glsctl00_mainContent_ddl_destinationStation1_CTNR']//a[@value='
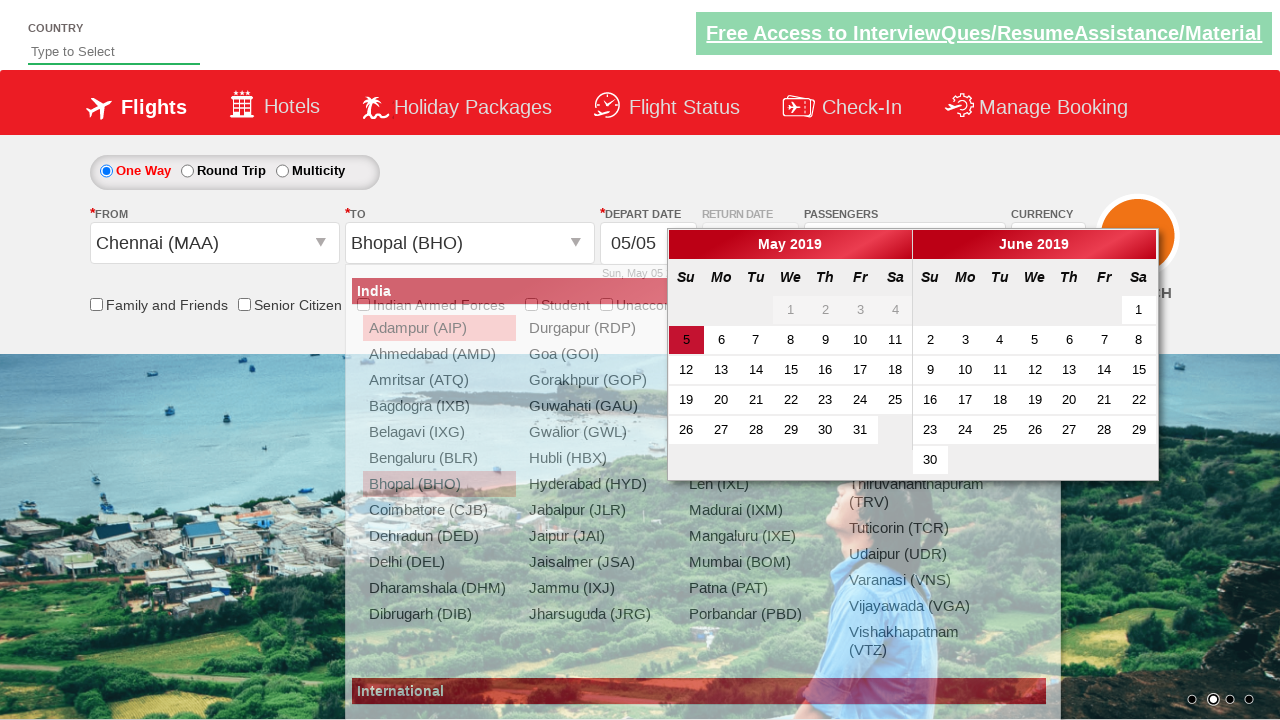

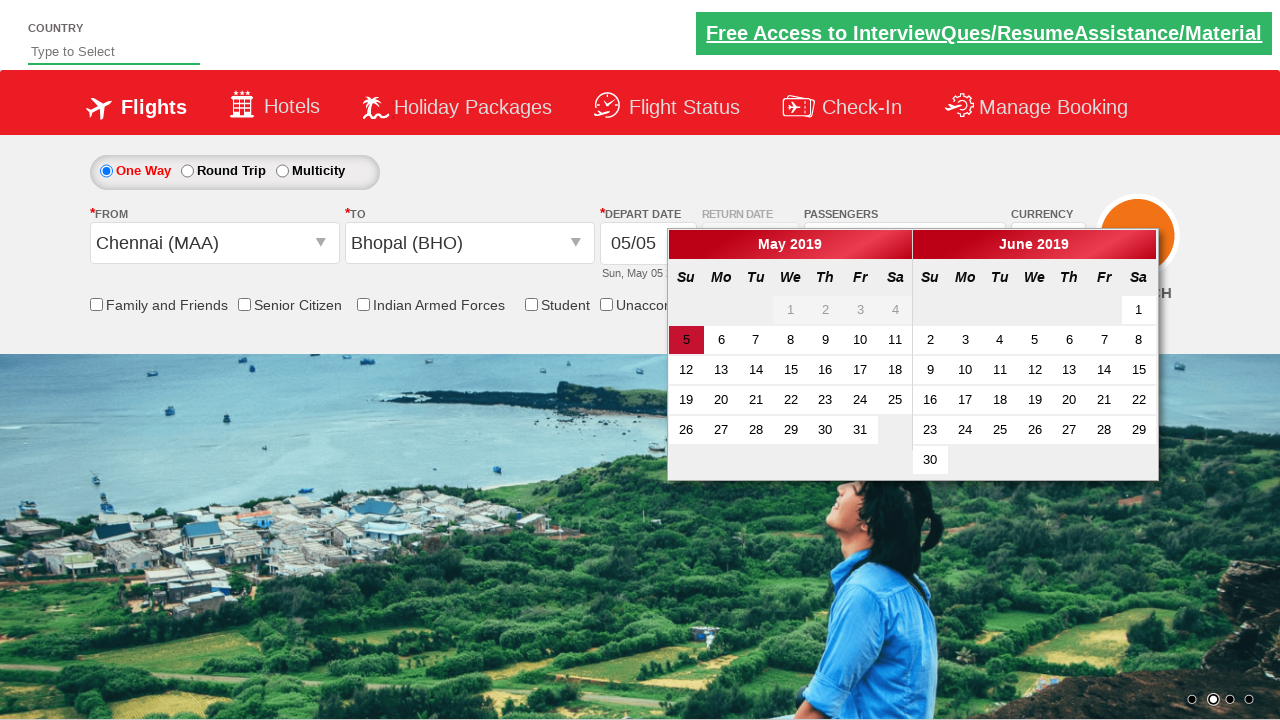